Tests a dropdown element on a practice page by retrieving all options and verifying if they are sorted alphabetically

Starting URL: https://rahulshettyacademy.com/AutomationPractice/

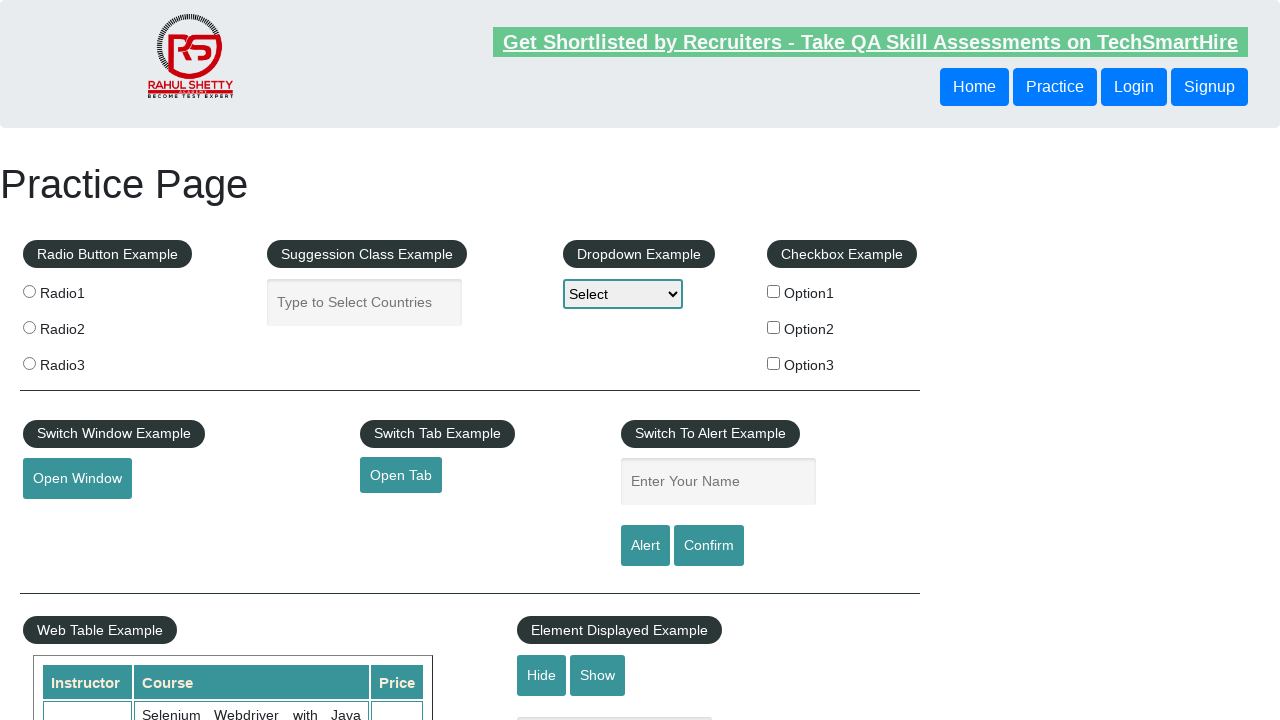

Waited for dropdown element to be visible
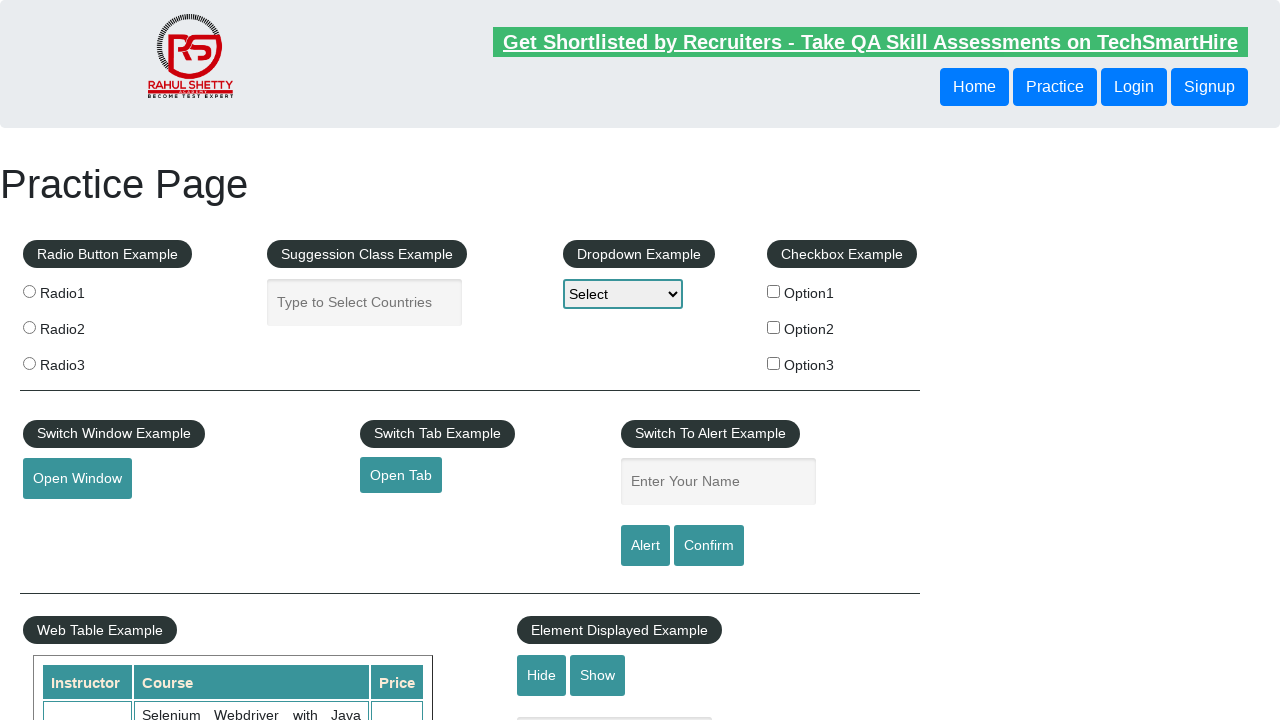

Located the dropdown element
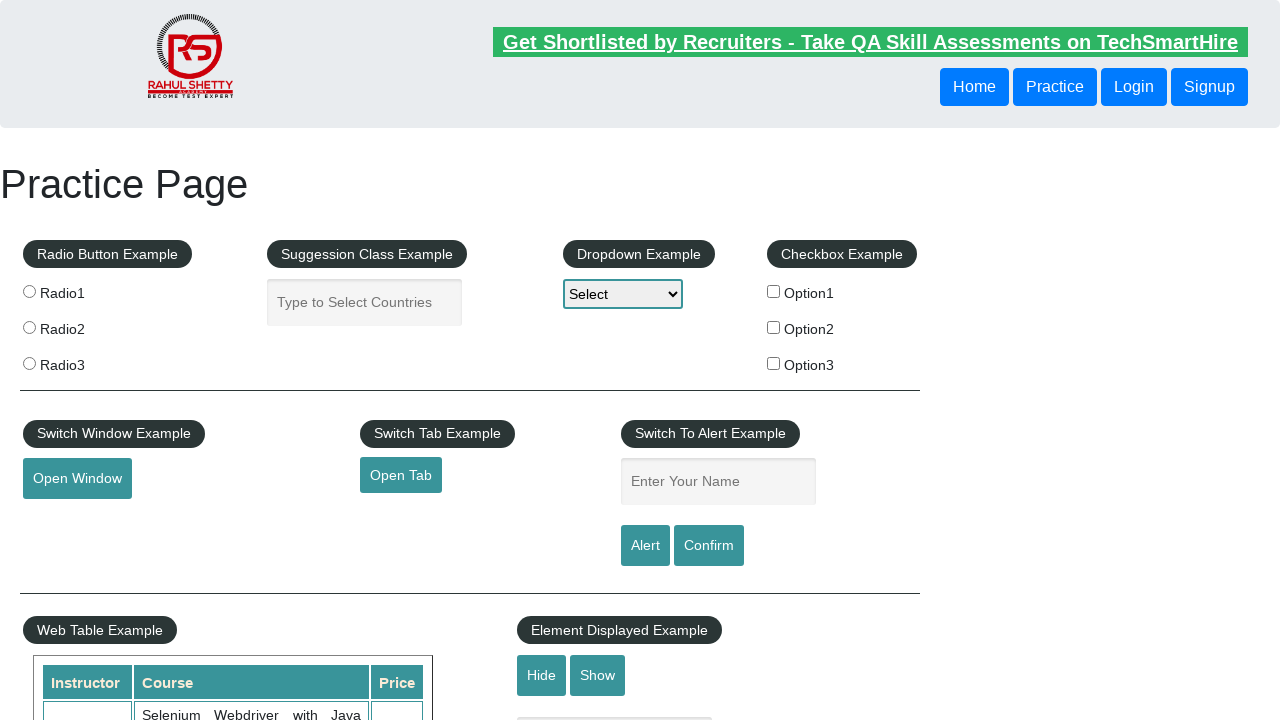

Retrieved all option elements from the dropdown
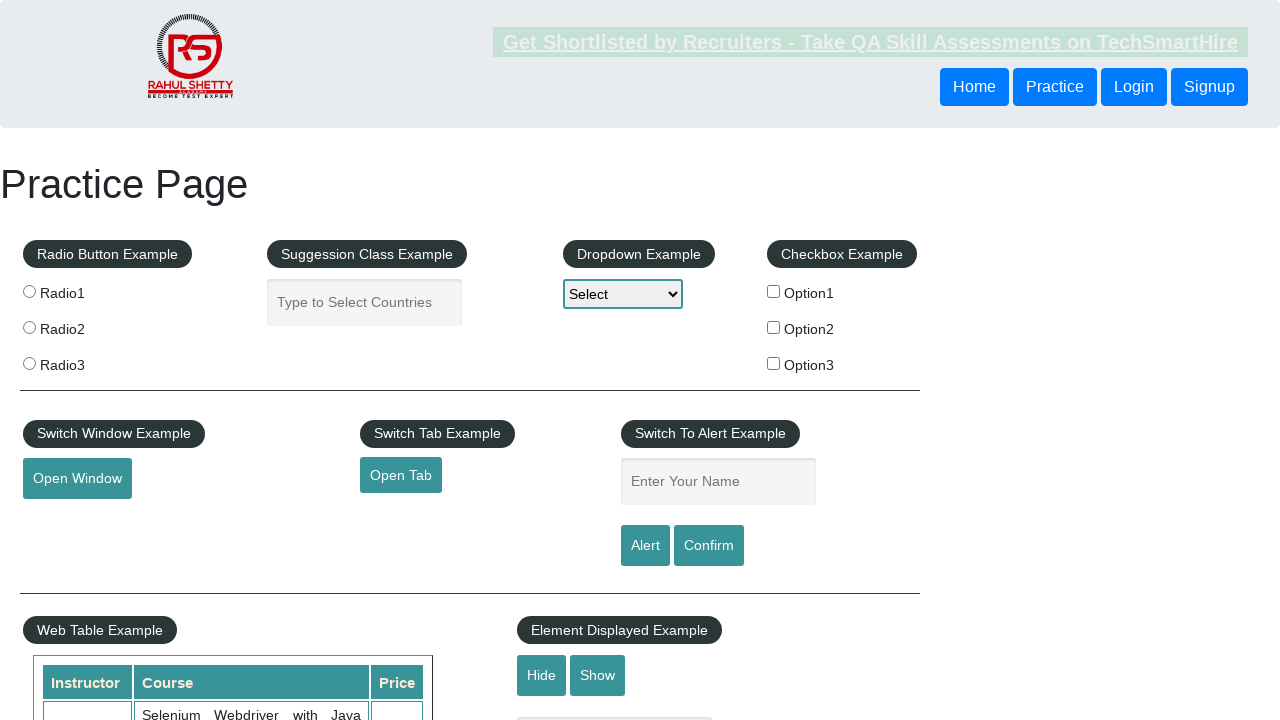

Extracted text from all 4 dropdown options
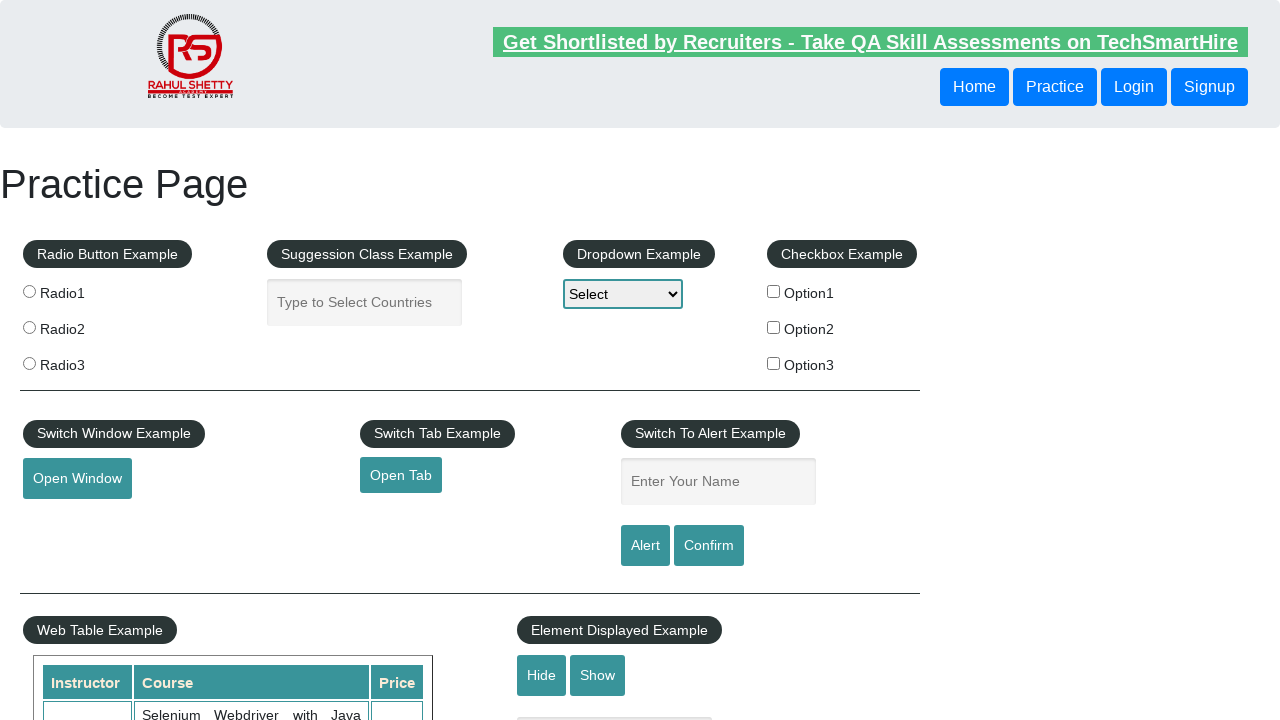

Created sorted copy of dropdown options for comparison
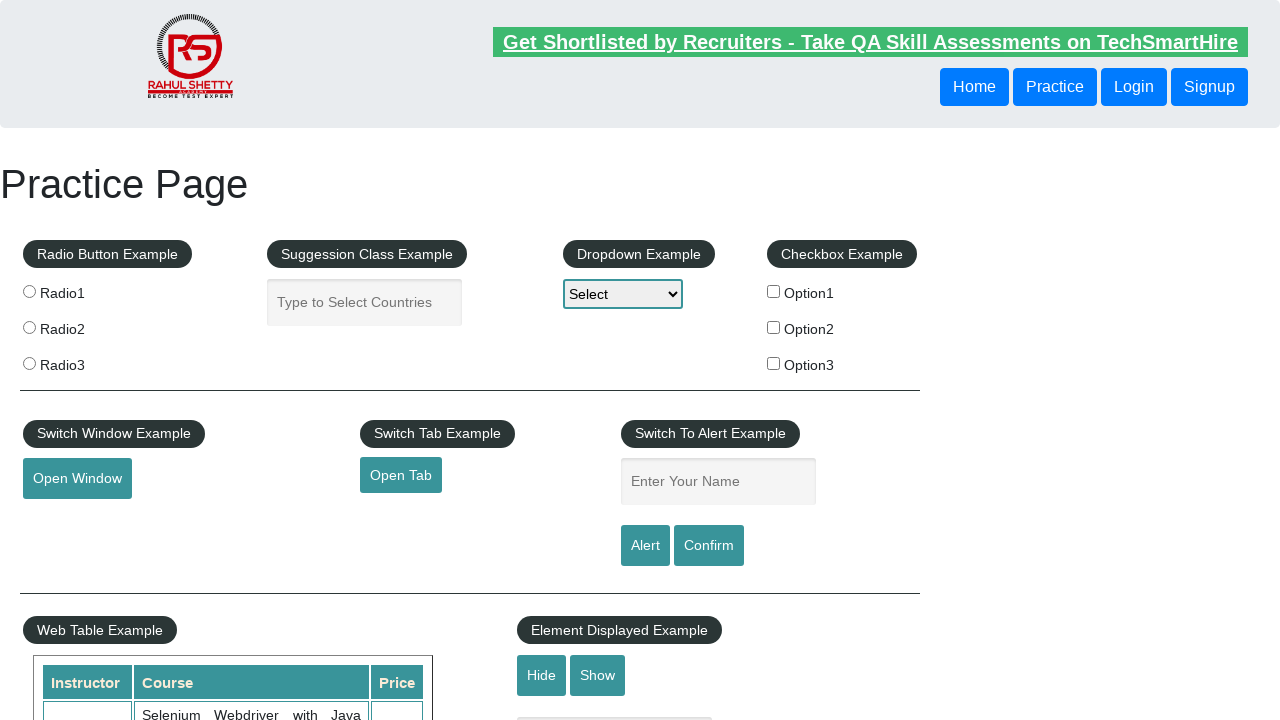

Verified that dropdown options are NOT sorted alphabetically
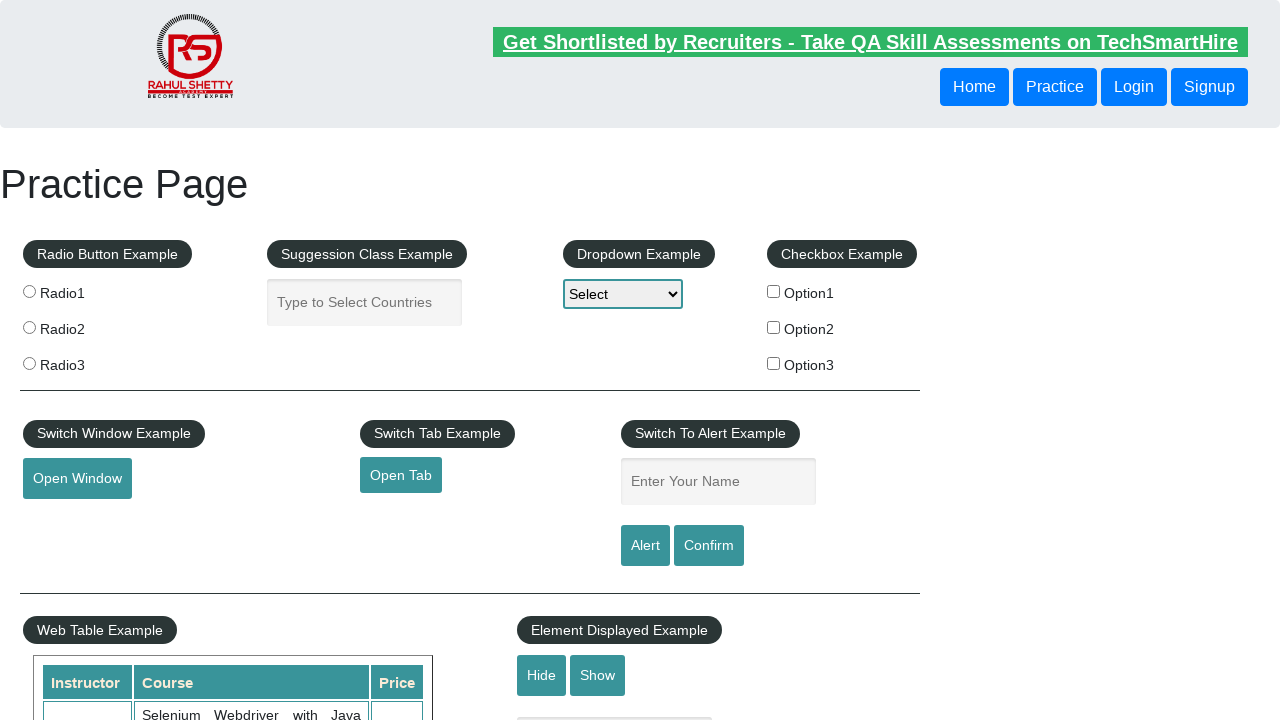

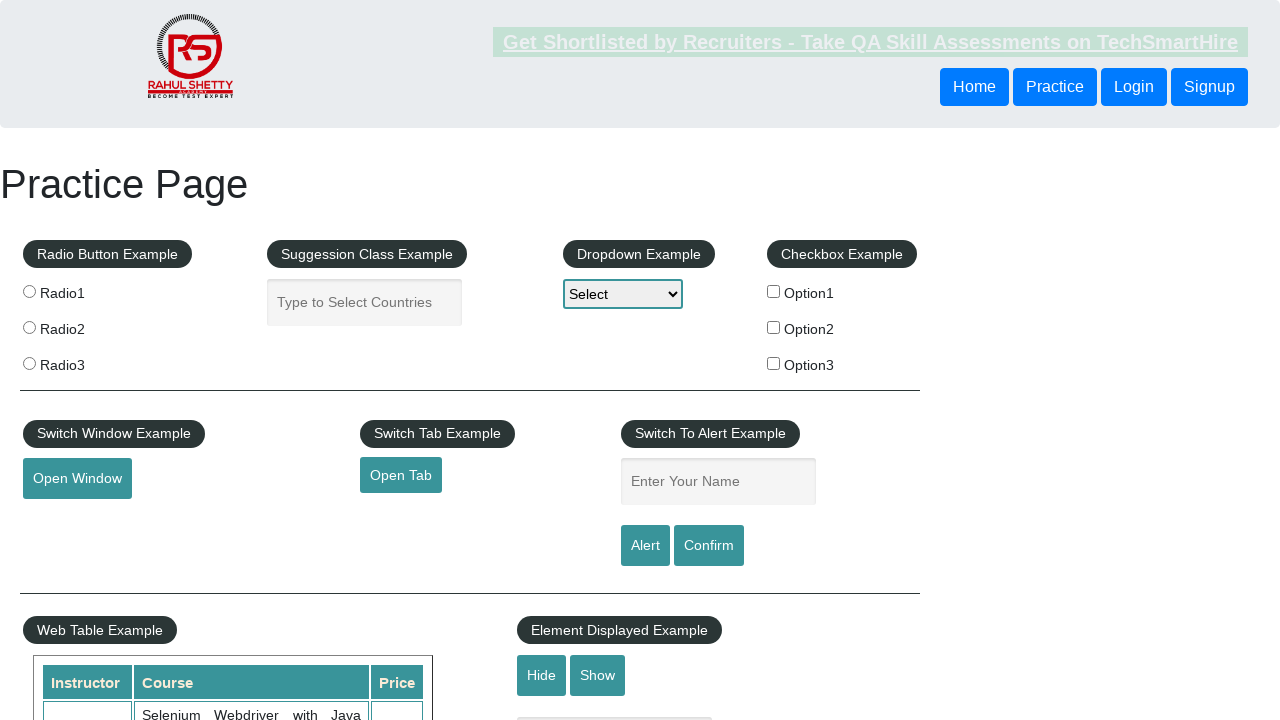